Tests sorting the Due column in descending order by clicking the column header twice

Starting URL: http://the-internet.herokuapp.com/tables

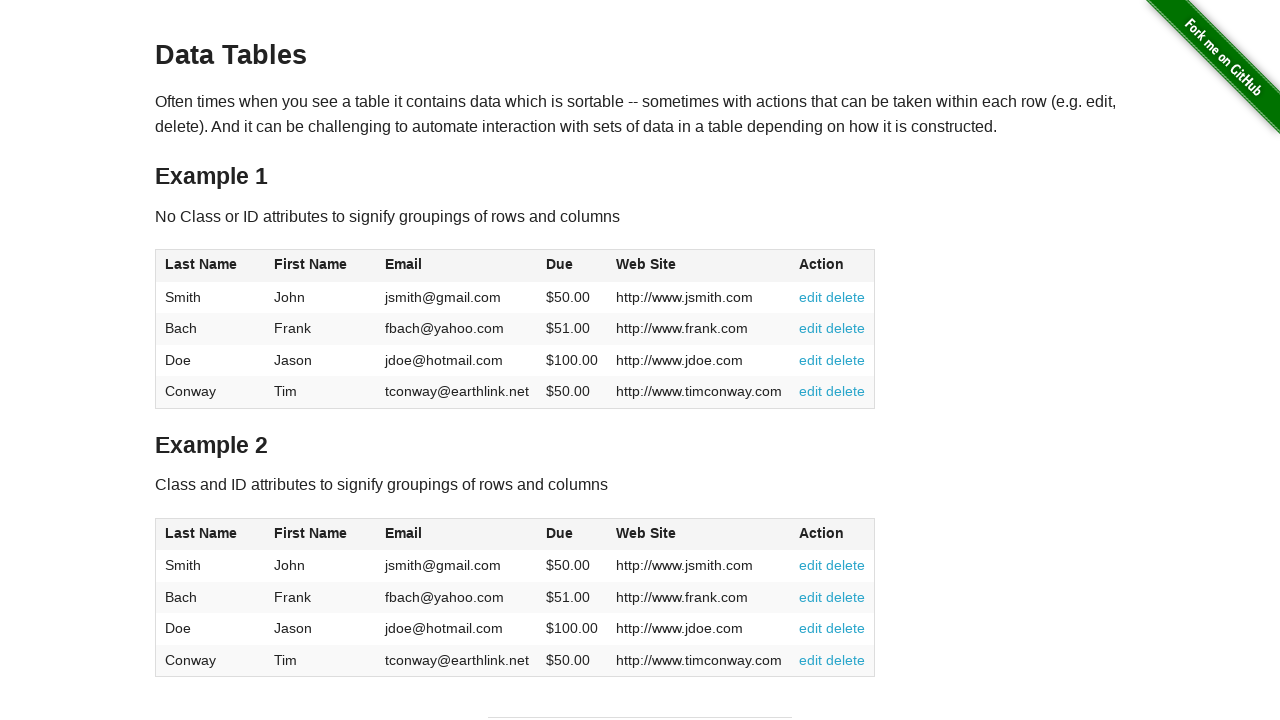

Clicked Due column header first time for ascending sort at (572, 266) on #table1 thead tr th:nth-of-type(4)
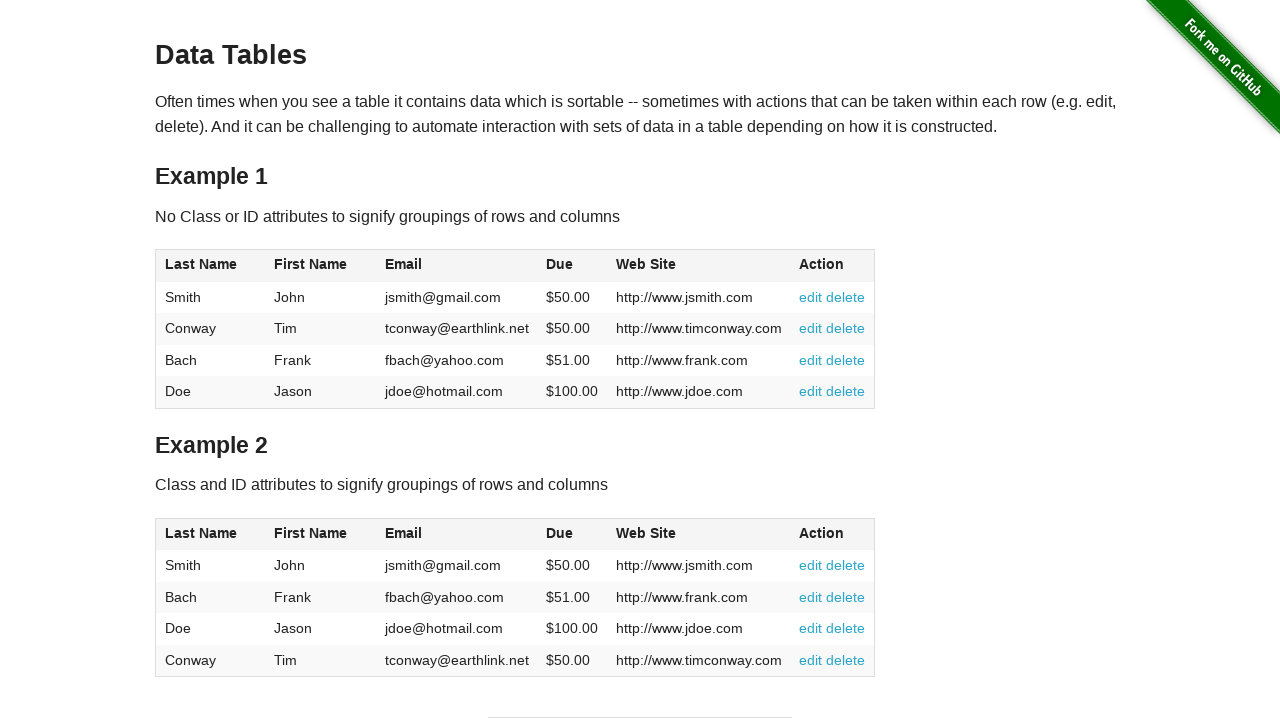

Clicked Due column header second time for descending sort at (572, 266) on #table1 thead tr th:nth-of-type(4)
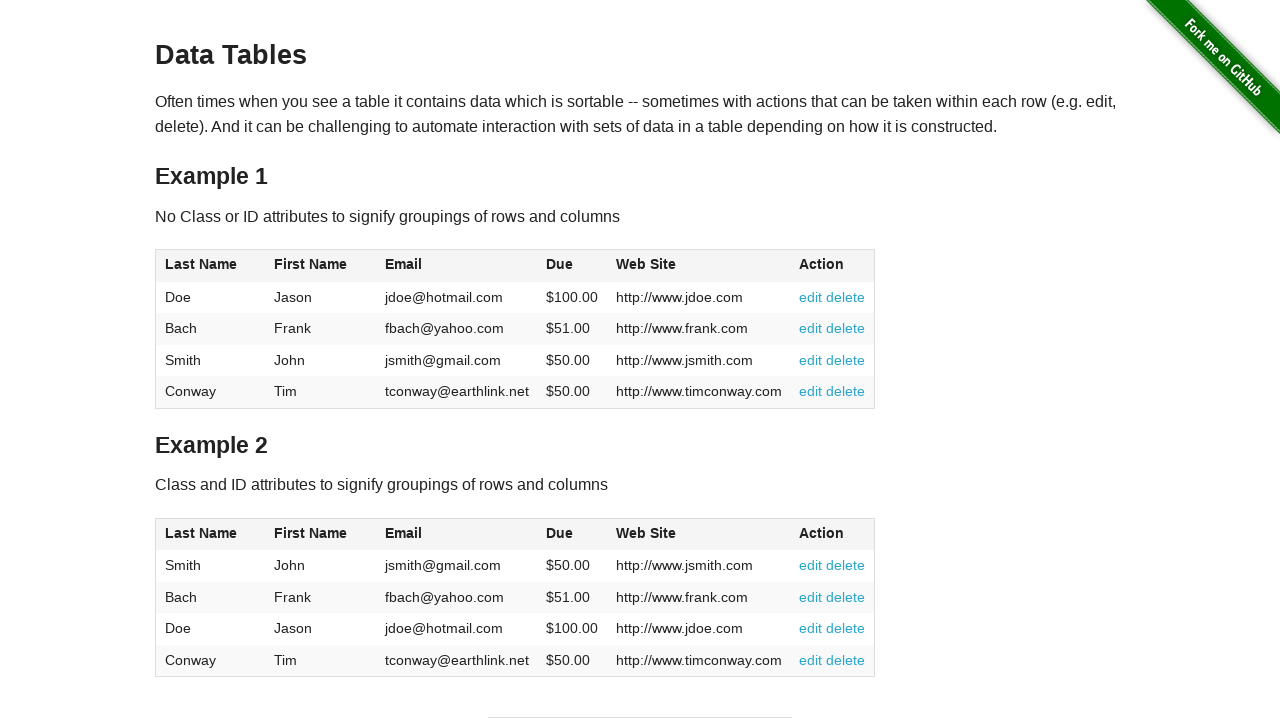

Table data loaded with sorted Due column in descending order
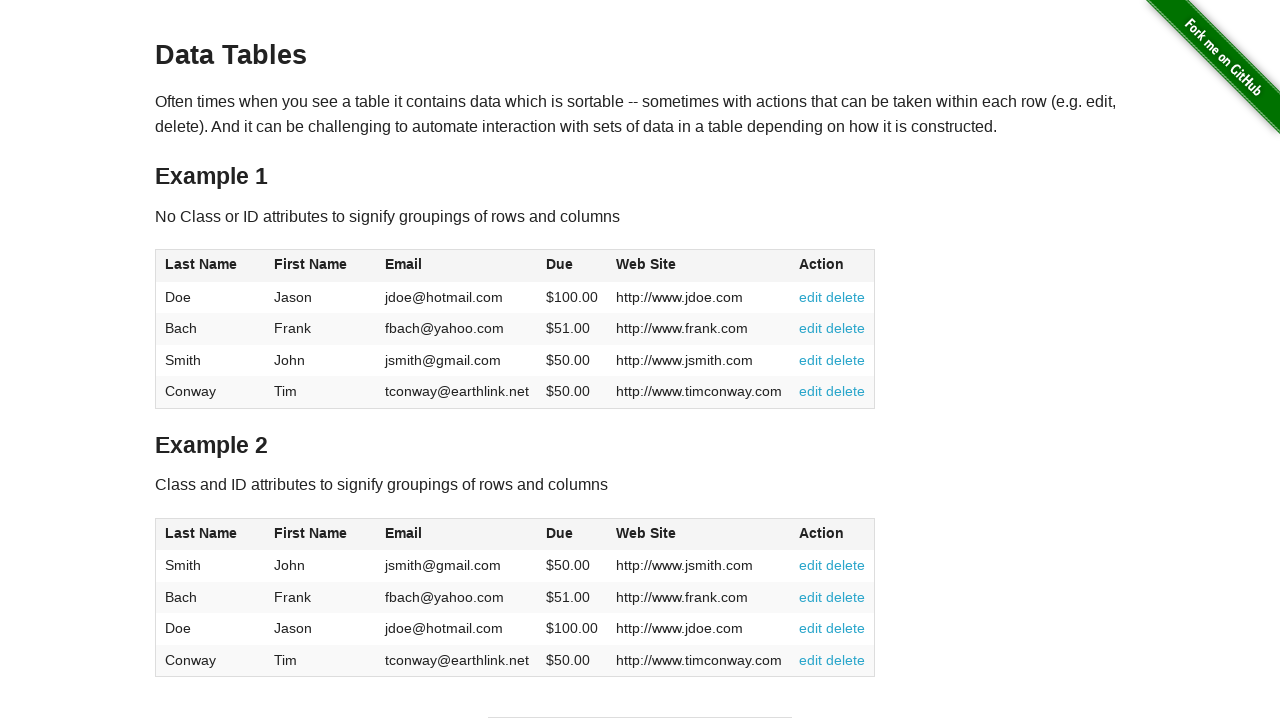

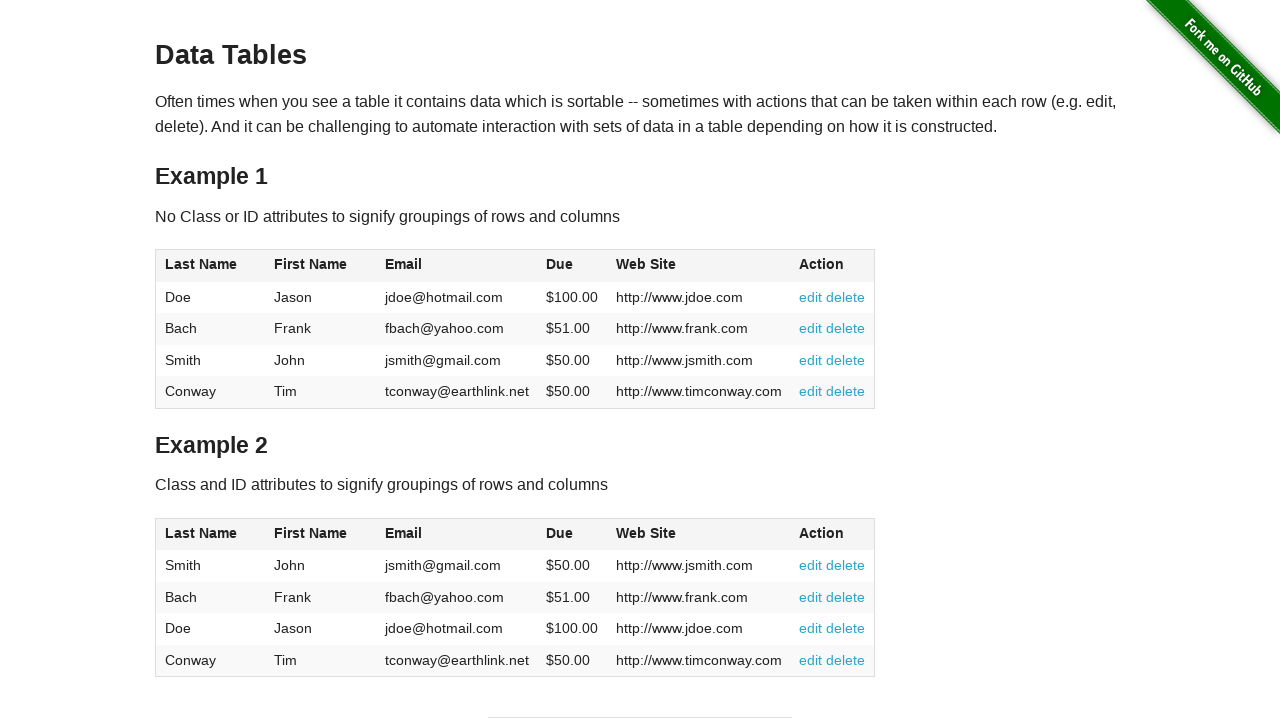